Tests JavaScript alert and confirm dialog functionality by entering a name, triggering an alert and accepting it, then triggering a confirm dialog and dismissing it.

Starting URL: https://rahulshettyacademy.com/AutomationPractice/

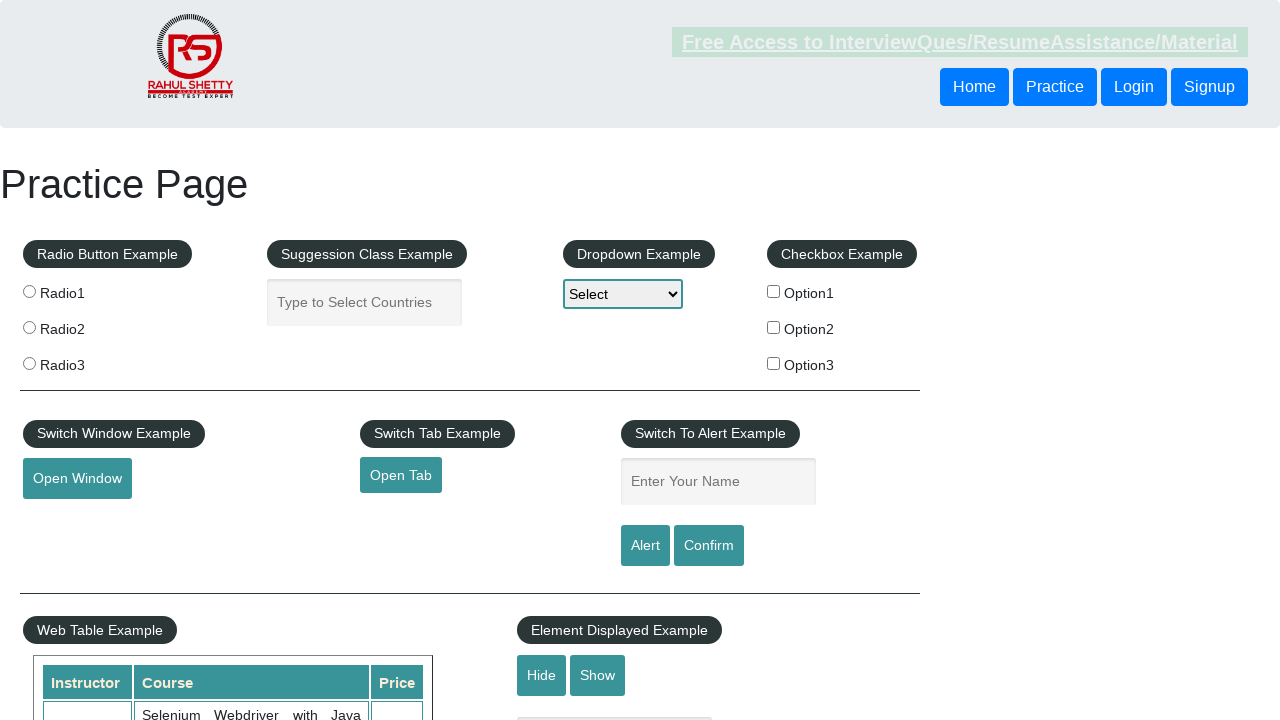

Navigated to Rahul Shetty Academy Automation Practice page
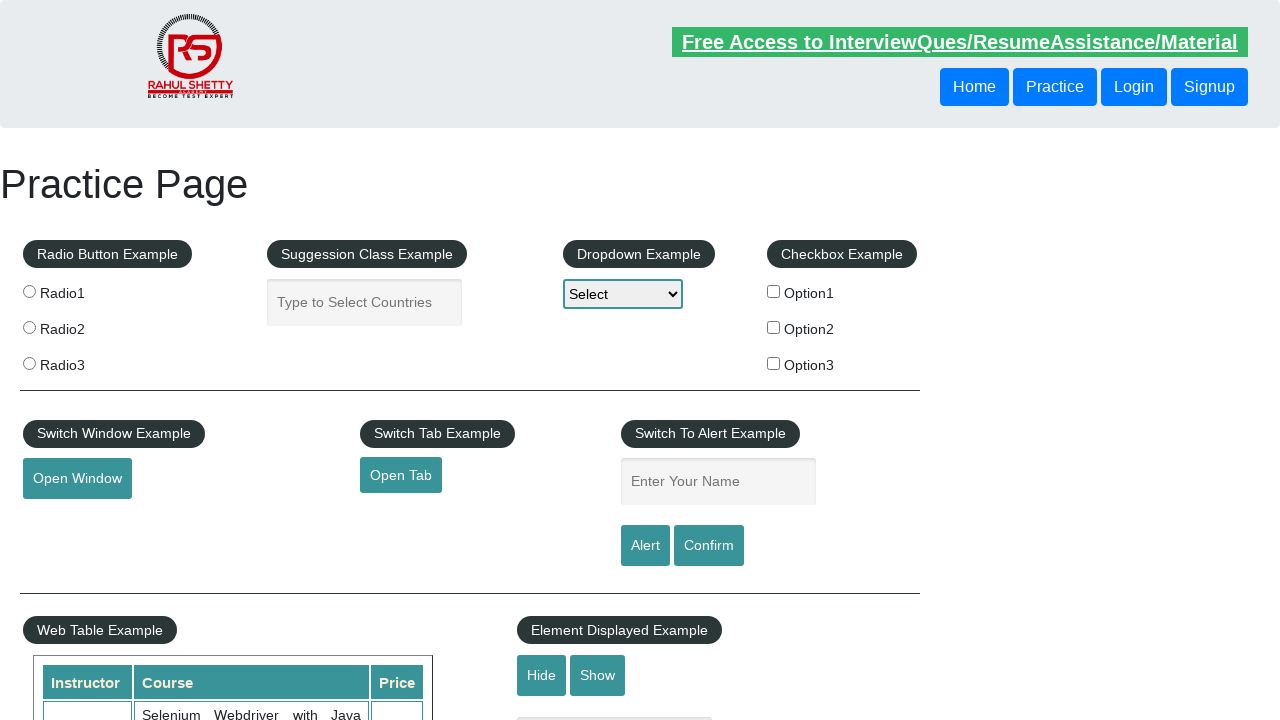

Filled name field with 'Ratna' on #name
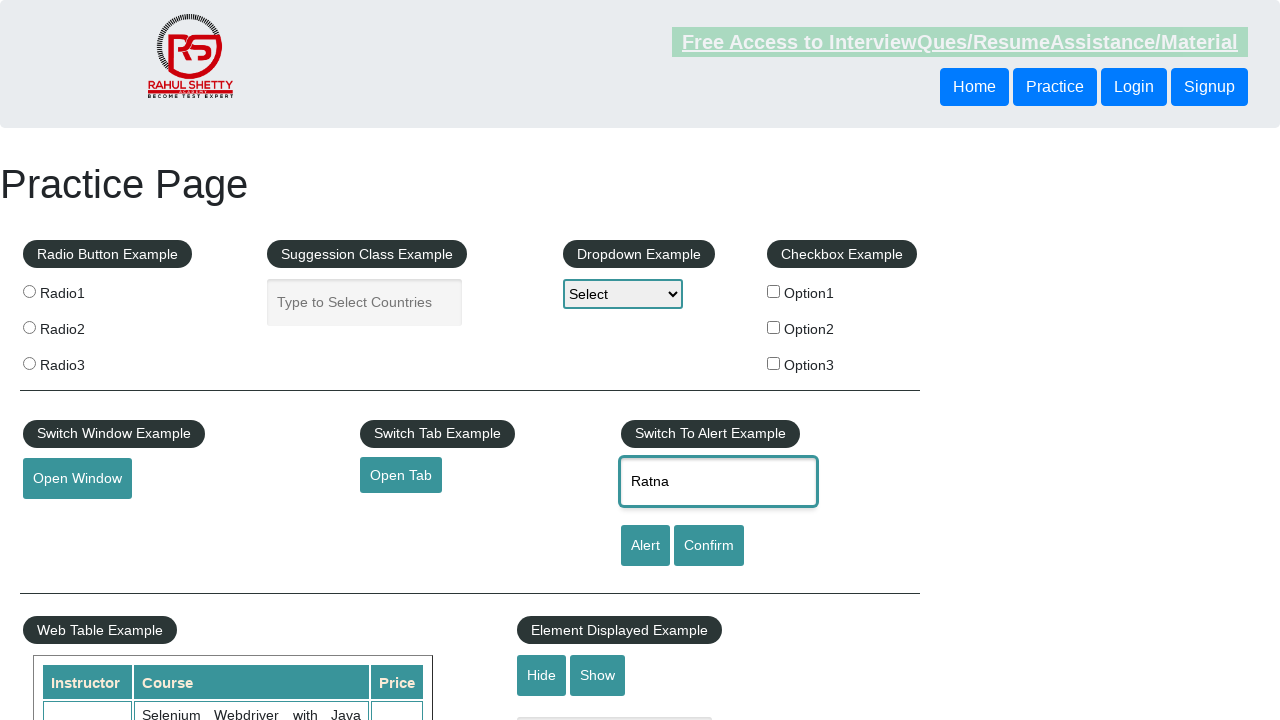

Set up dialog handler for alert
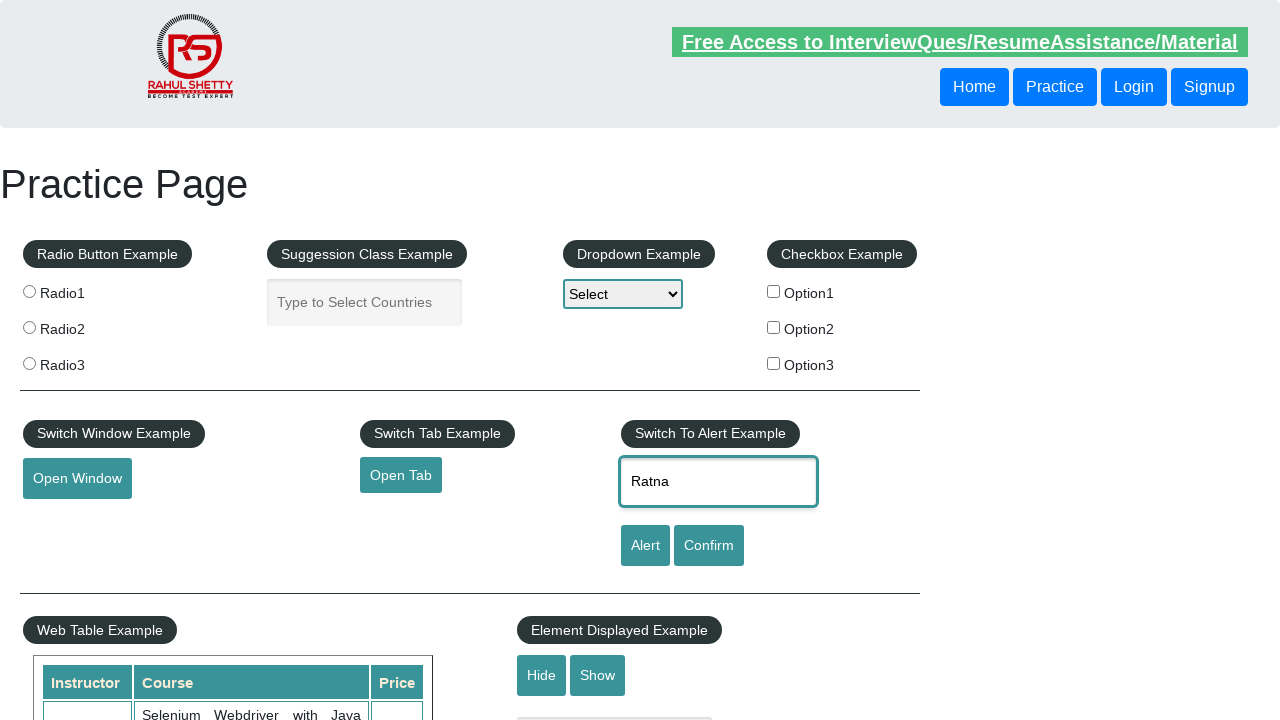

Clicked alert button at (645, 546) on [id='alertbtn']
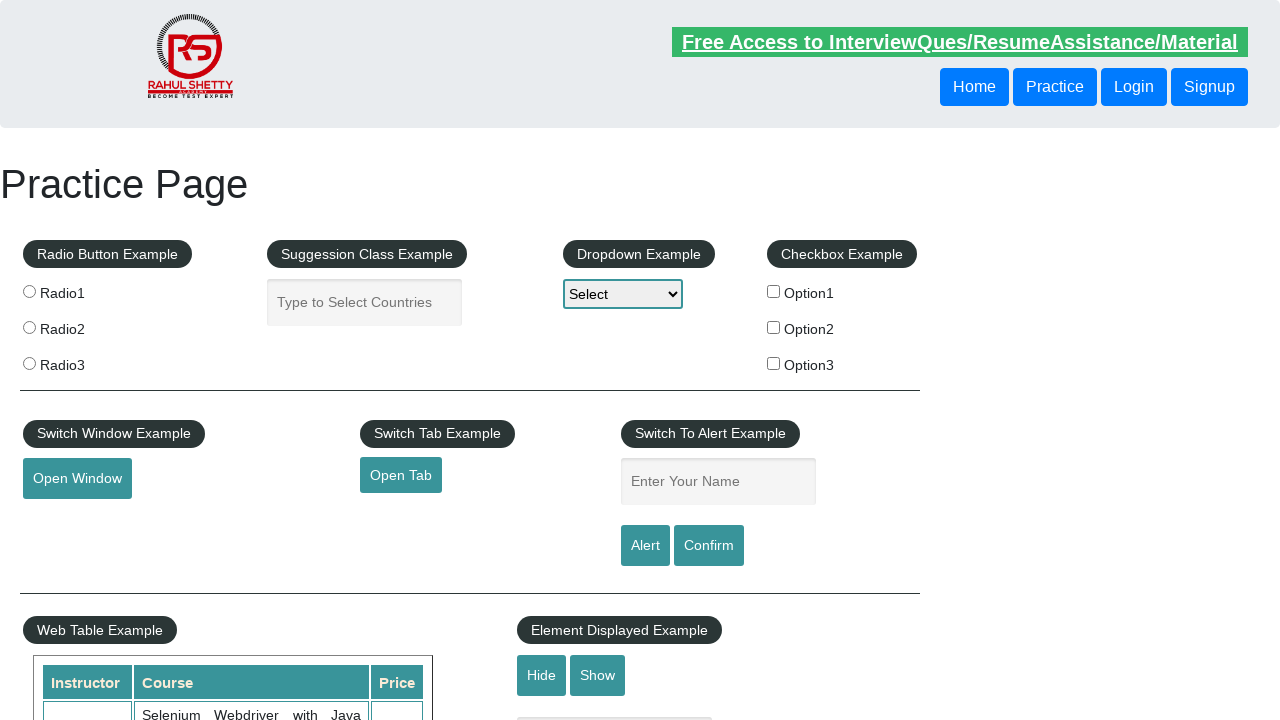

Alert dialog accepted and dismissed
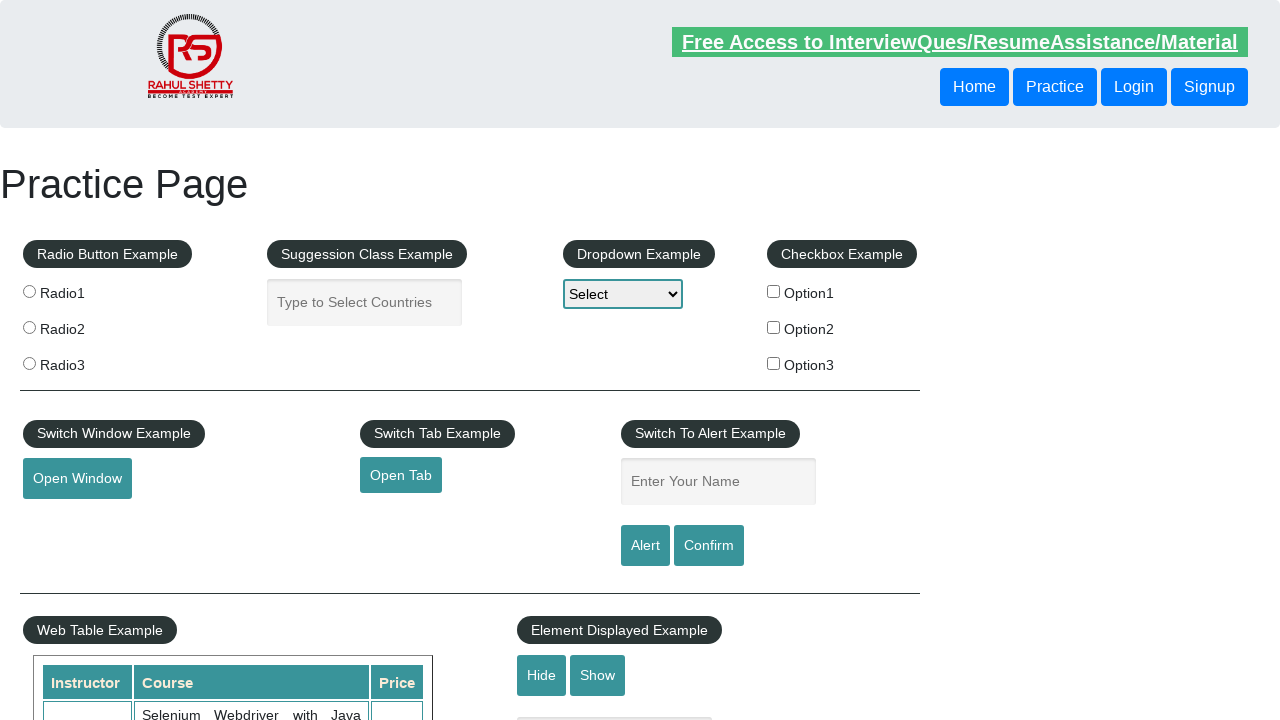

Removed alert dialog handler
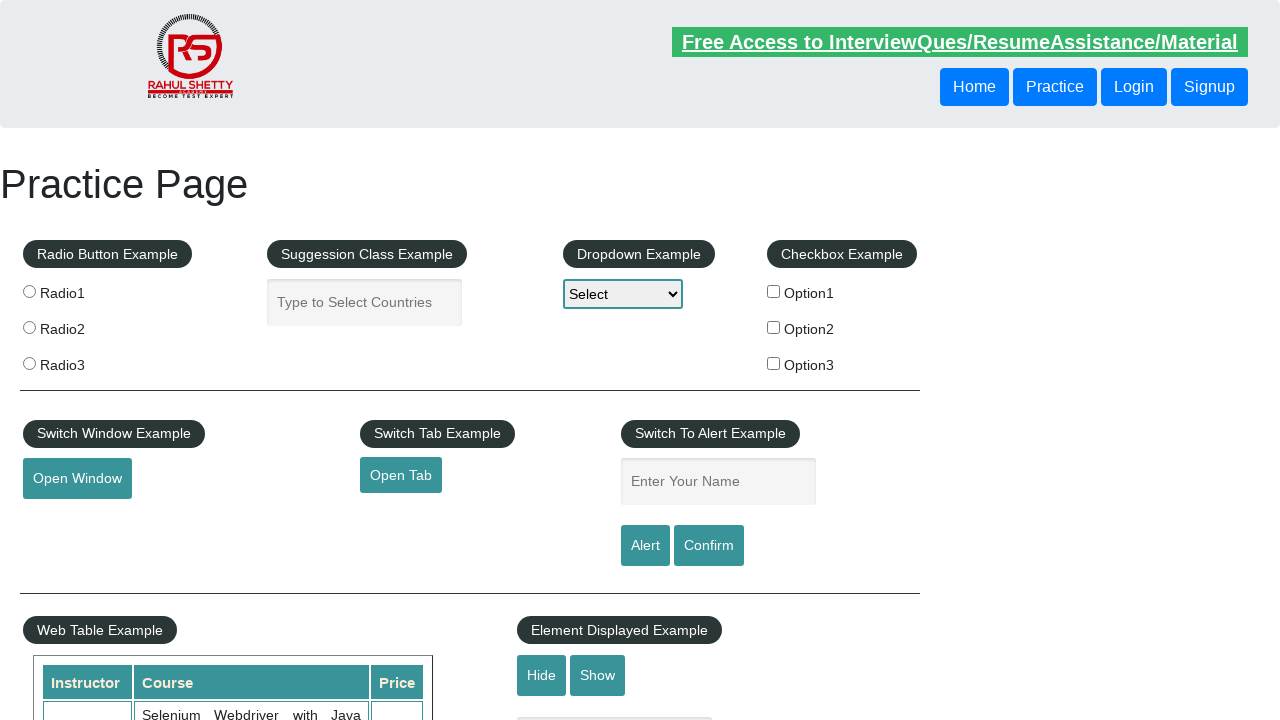

Set up dialog handler for confirm dialog
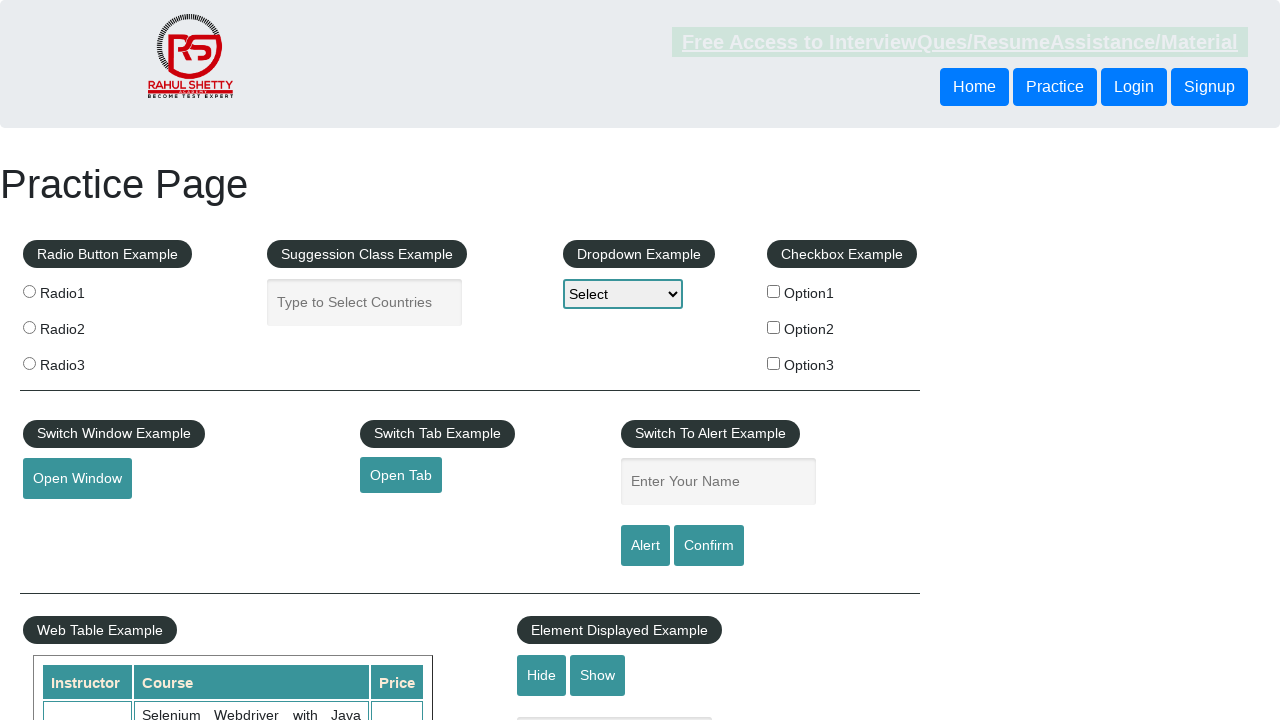

Clicked confirm button at (709, 546) on #confirmbtn
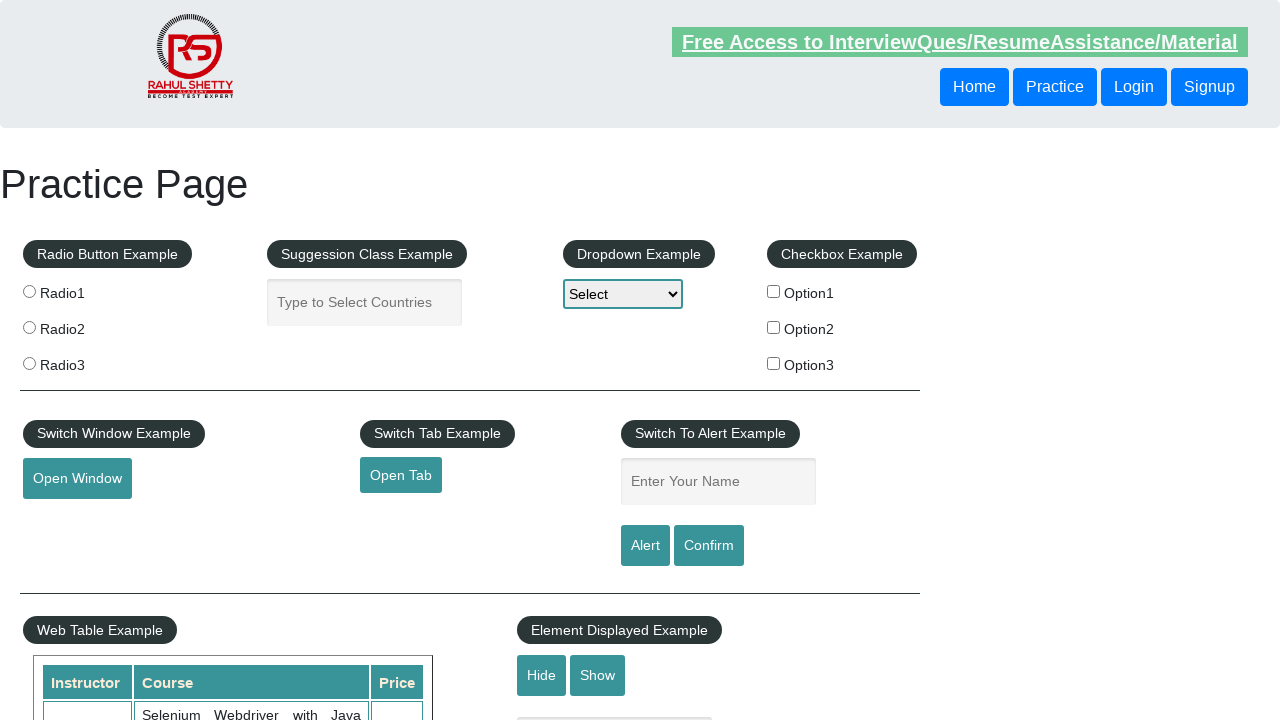

Confirm dialog dismissed
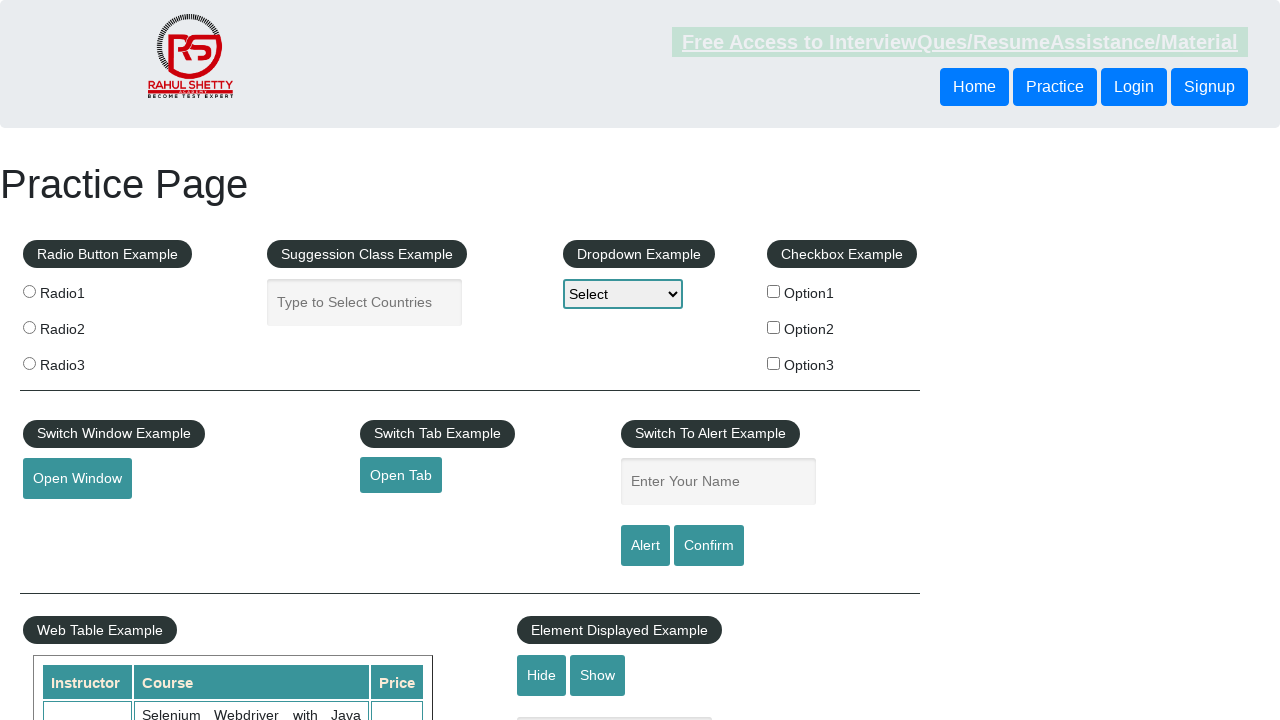

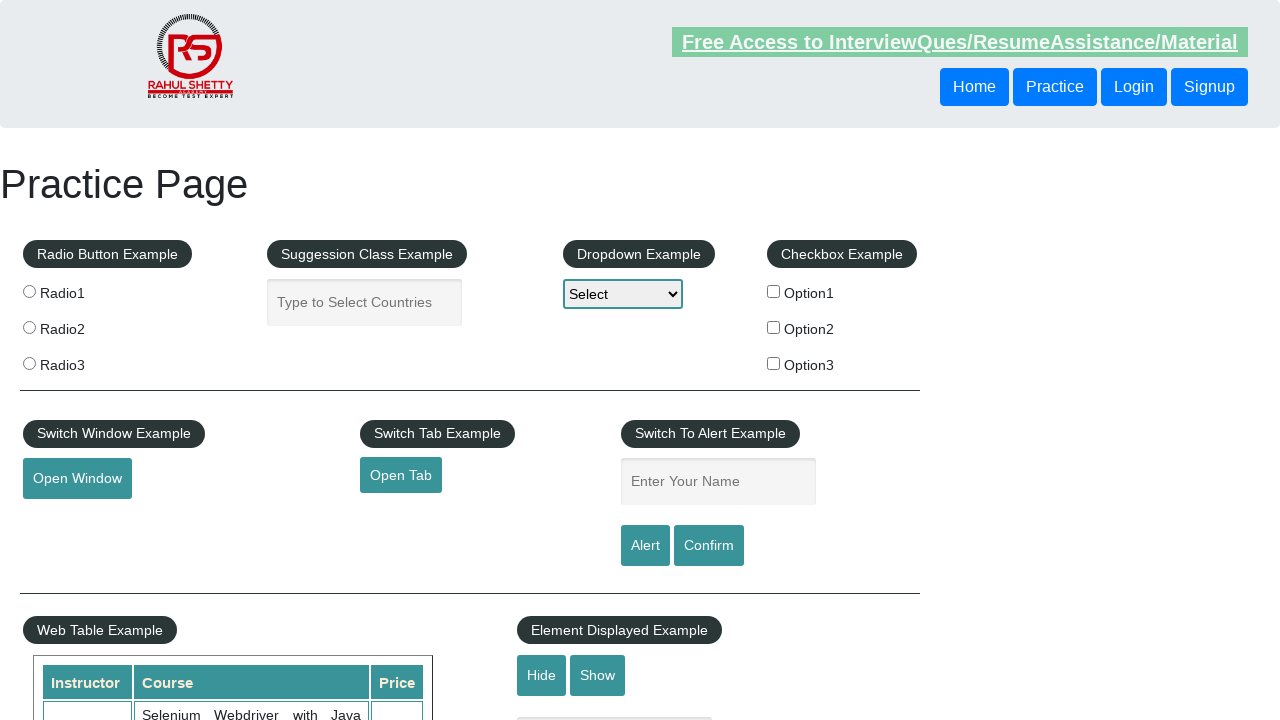